Navigates to Appium website and follows up to 5 internal links, discovering and clicking on anchor elements that haven't been visited yet.

Starting URL: https://www.appium.io/

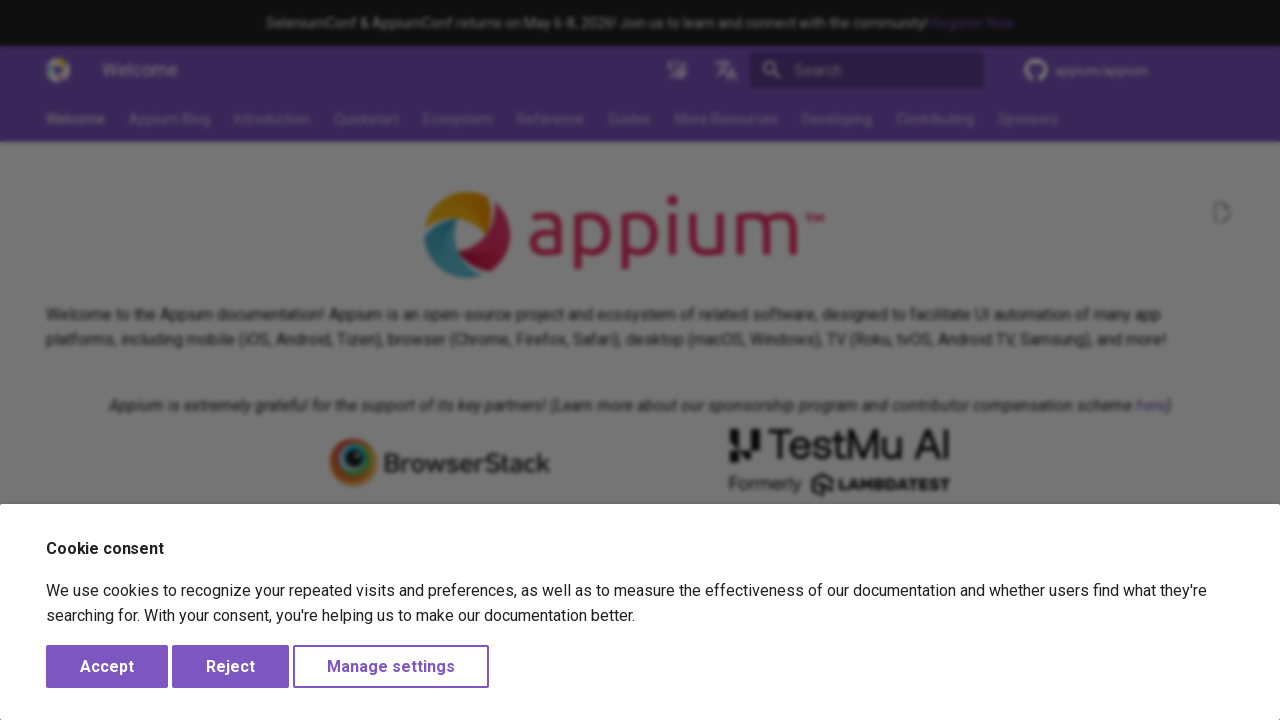

Navigated to Appium website
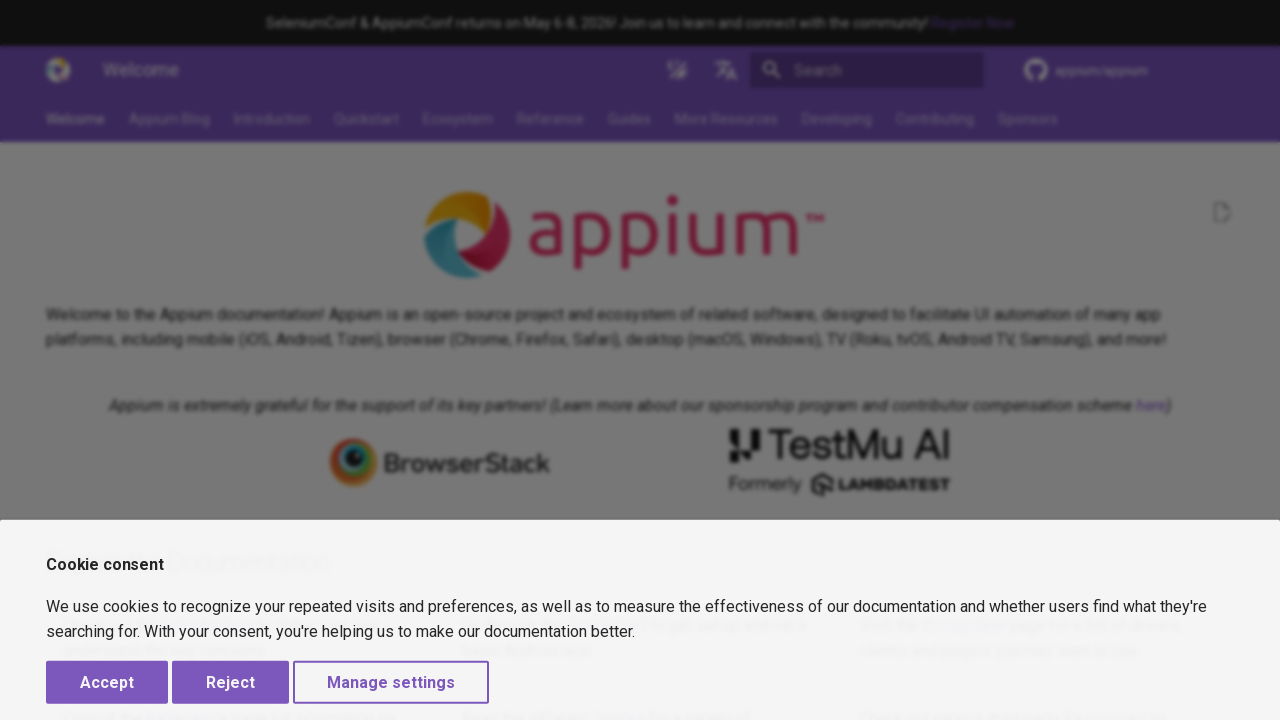

Located all anchor elements with href attributes
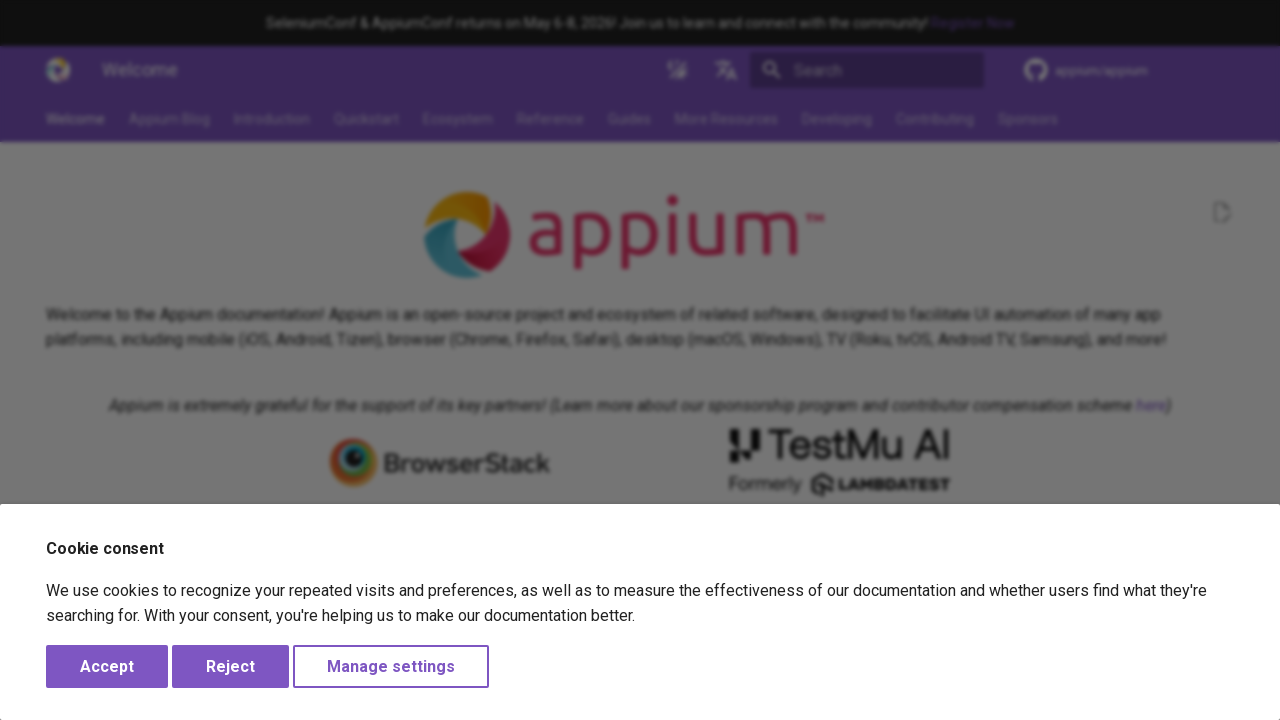

Retrieved href attribute: #explore-the-documentation
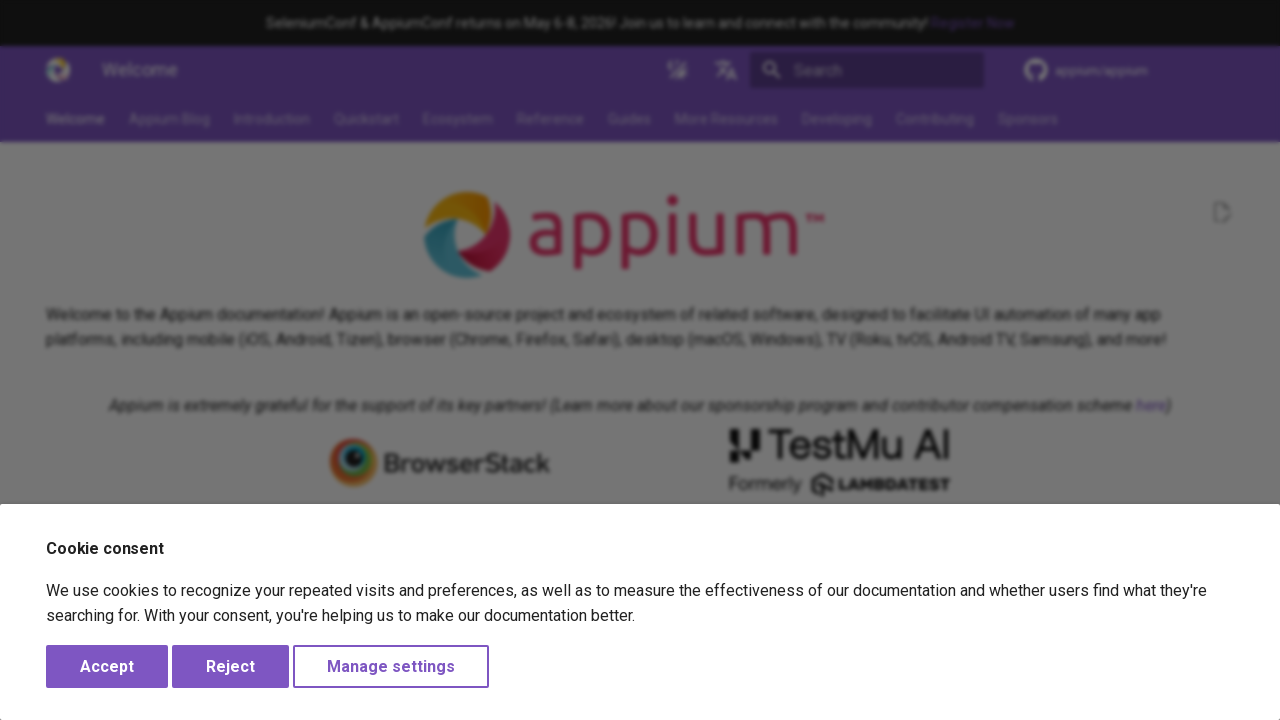

Retrieved href attribute: https://seleniumconf.com/
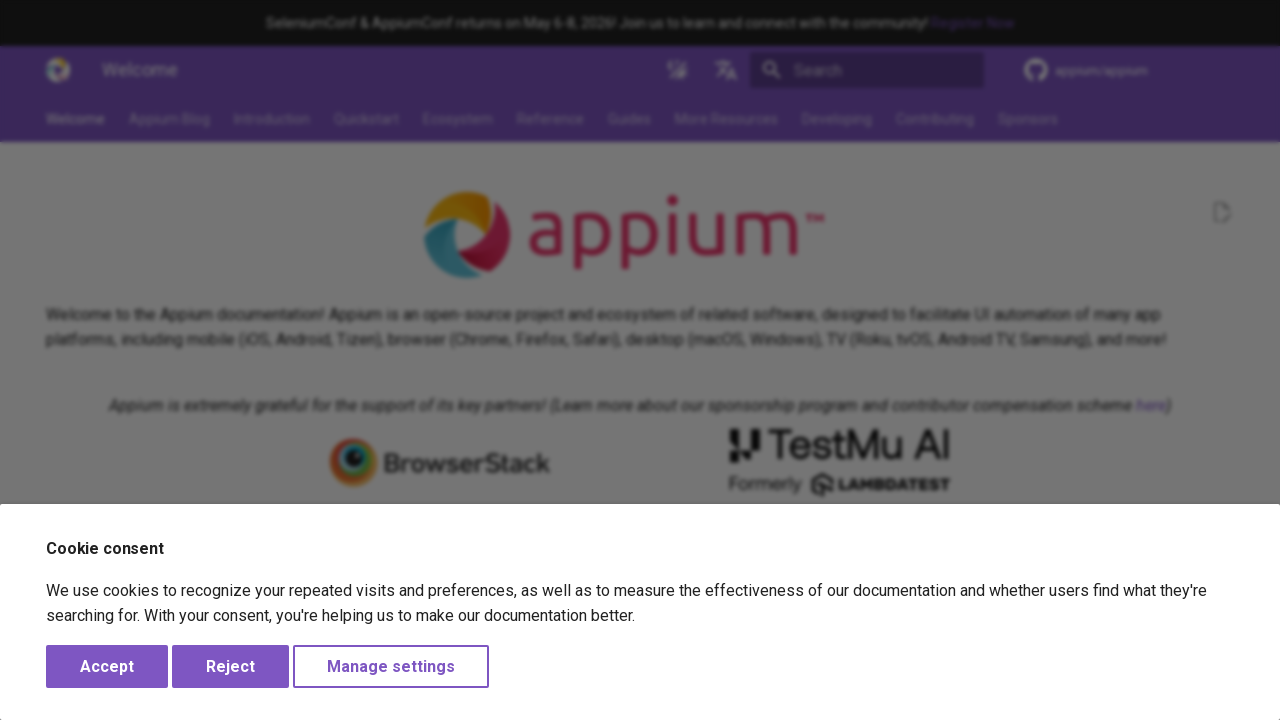

Added new internal link to visited list: https://seleniumconf.com/
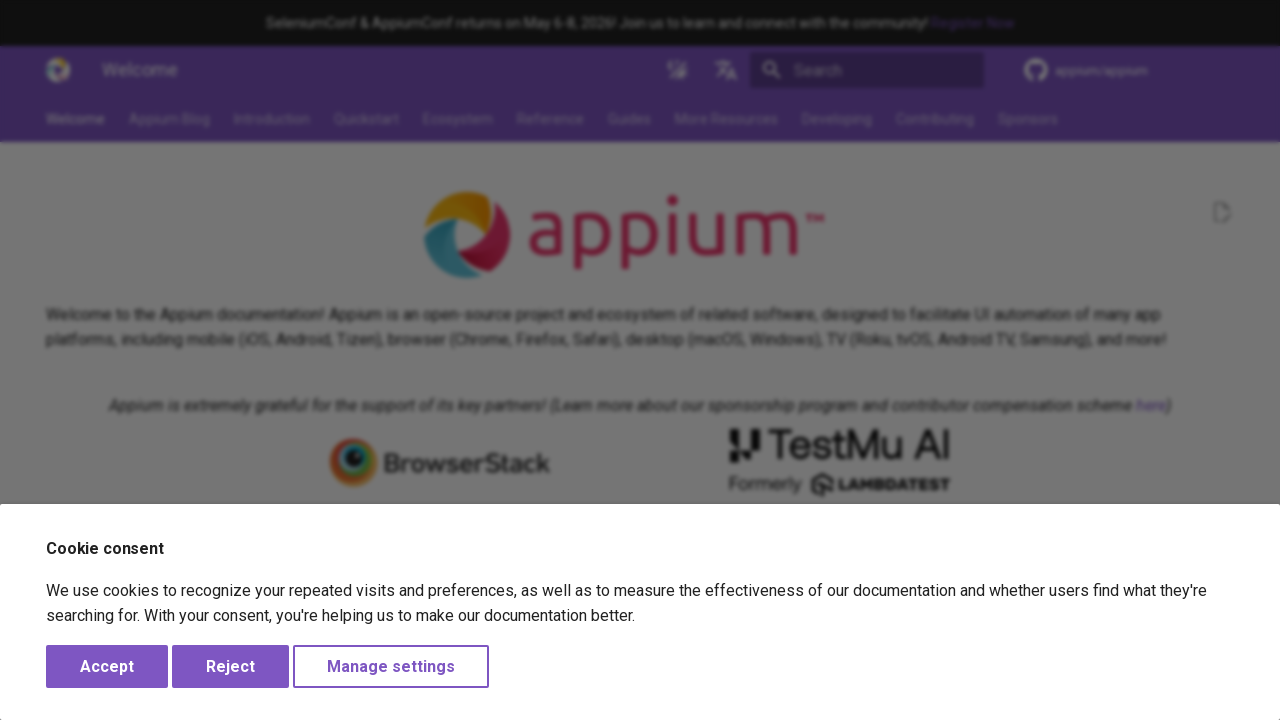

Navigated to discovered link: https://seleniumconf.com/
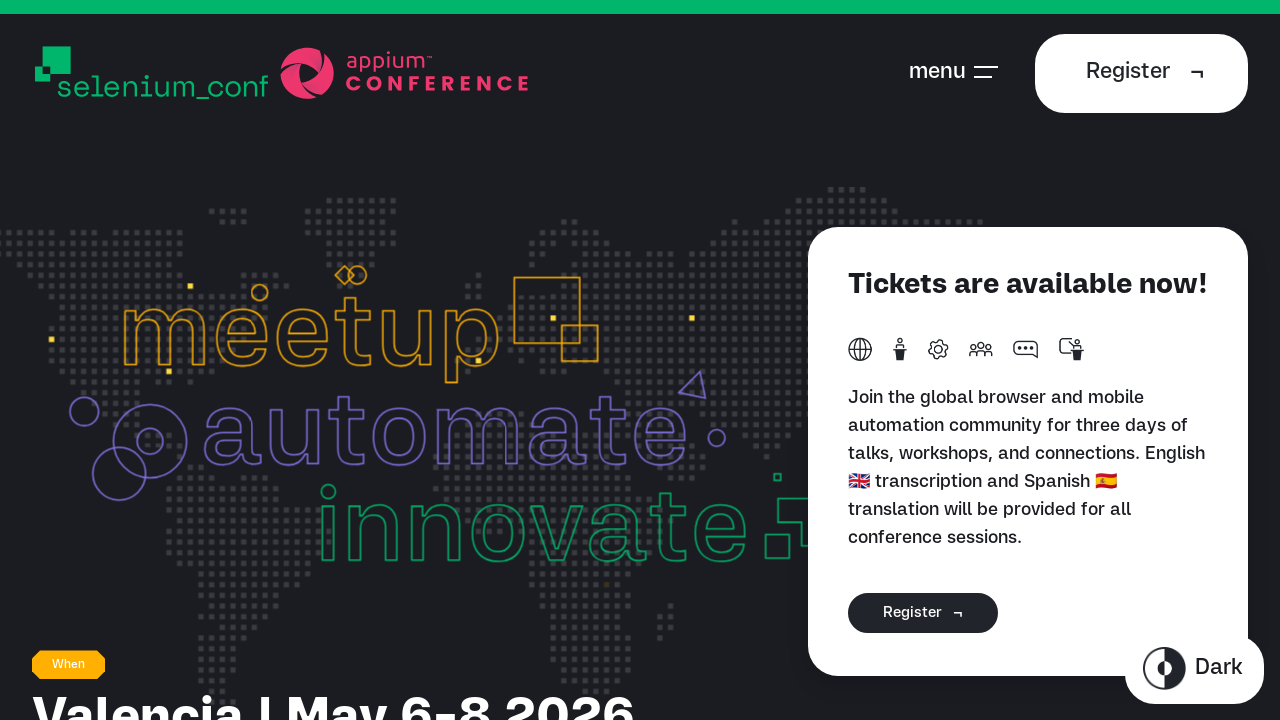

Waited for page DOM content to load
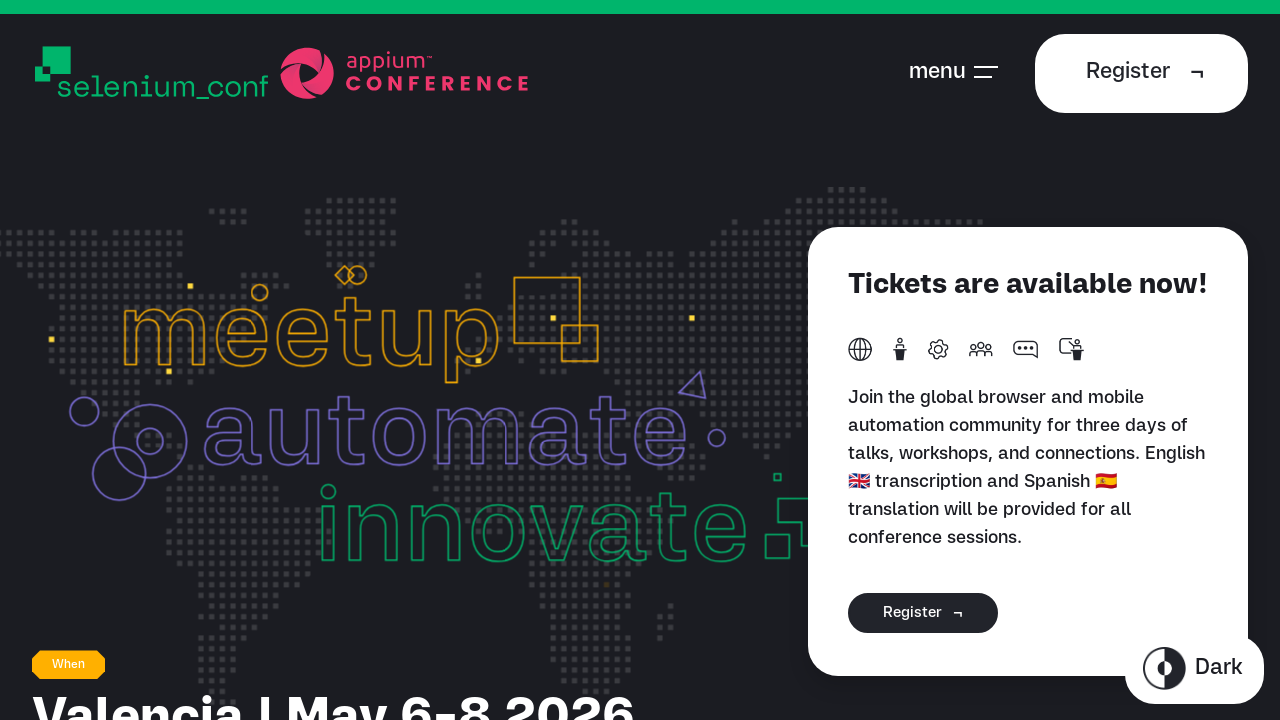

Located all anchor elements with href attributes
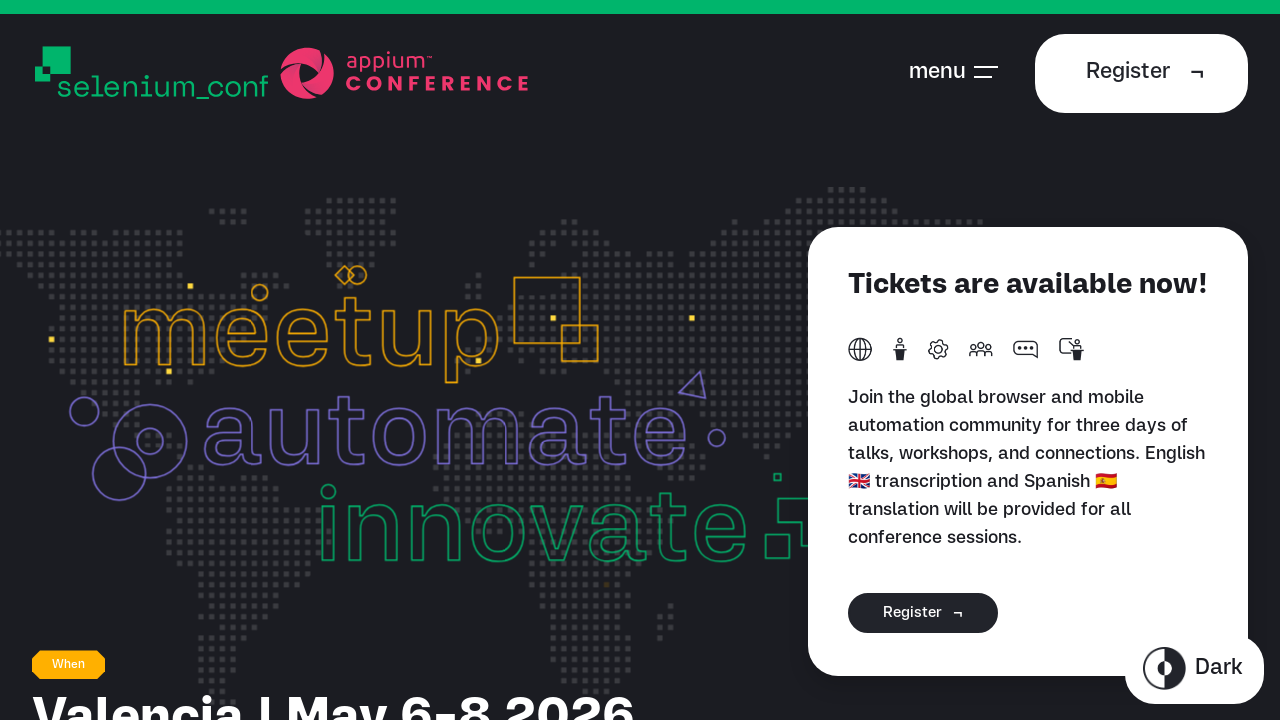

Retrieved href attribute: /
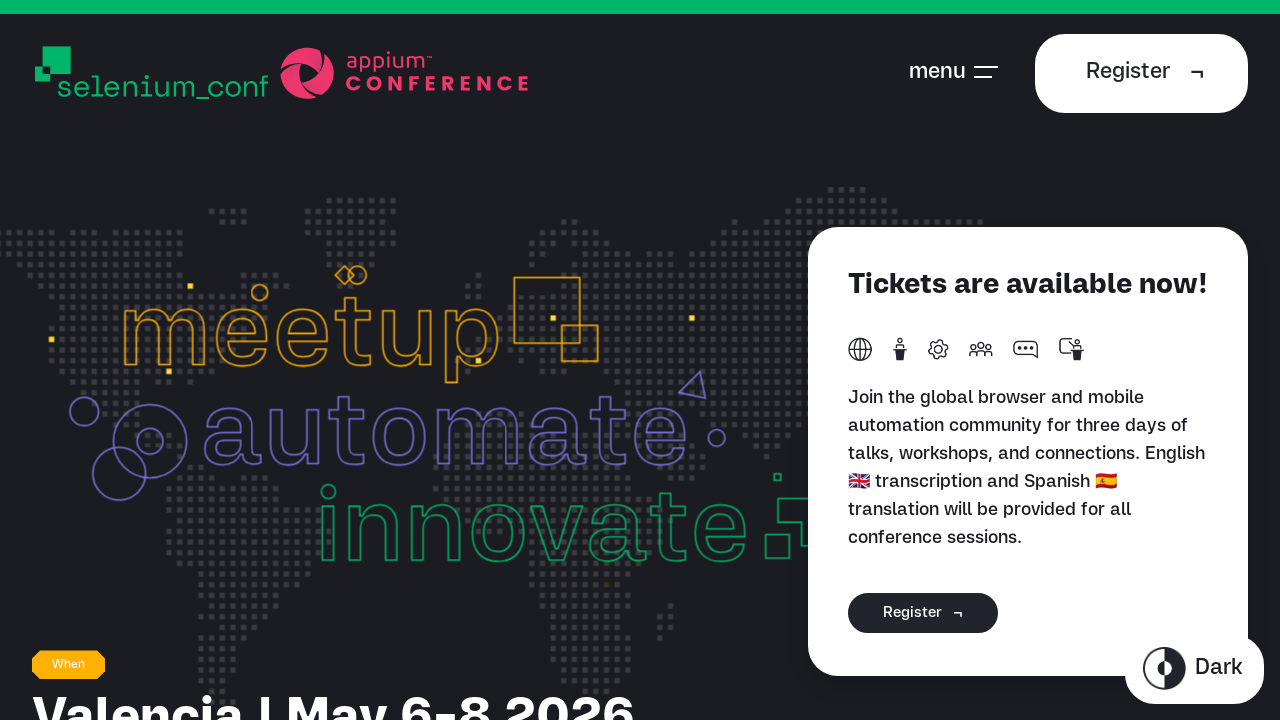

Retrieved href attribute: https://seleniumconf.com/register/
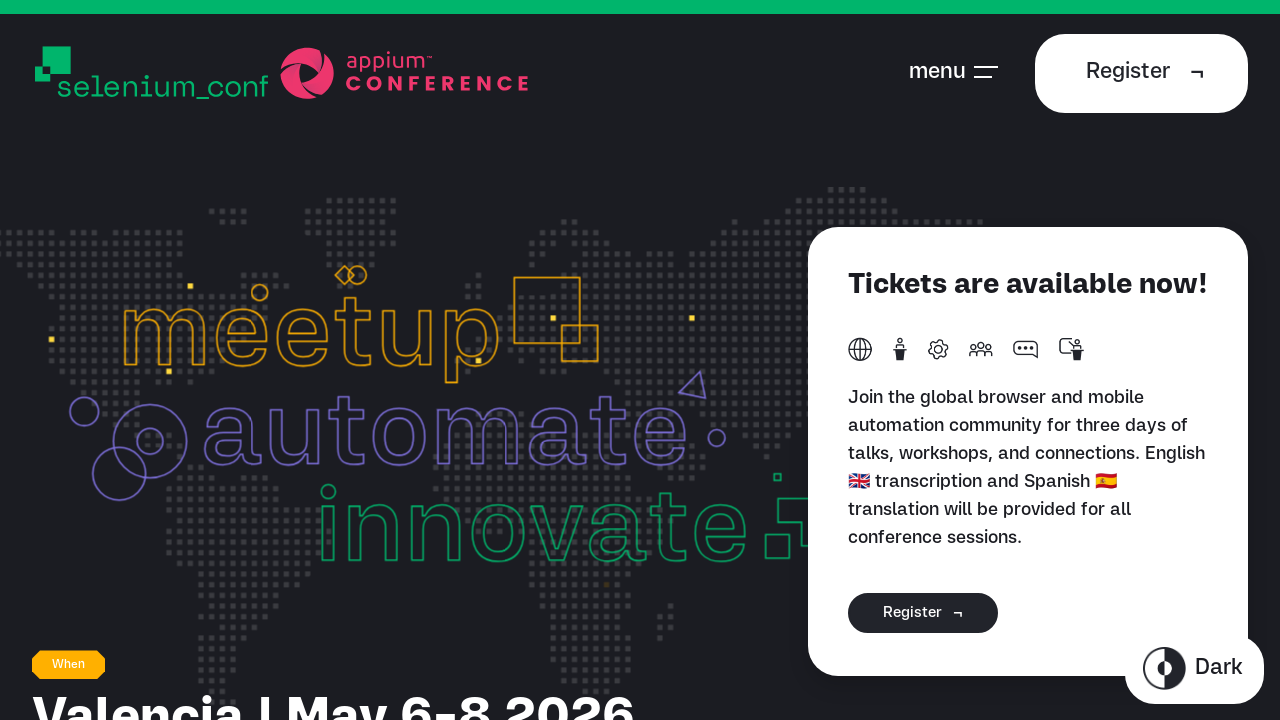

Added new internal link to visited list: https://seleniumconf.com/register/
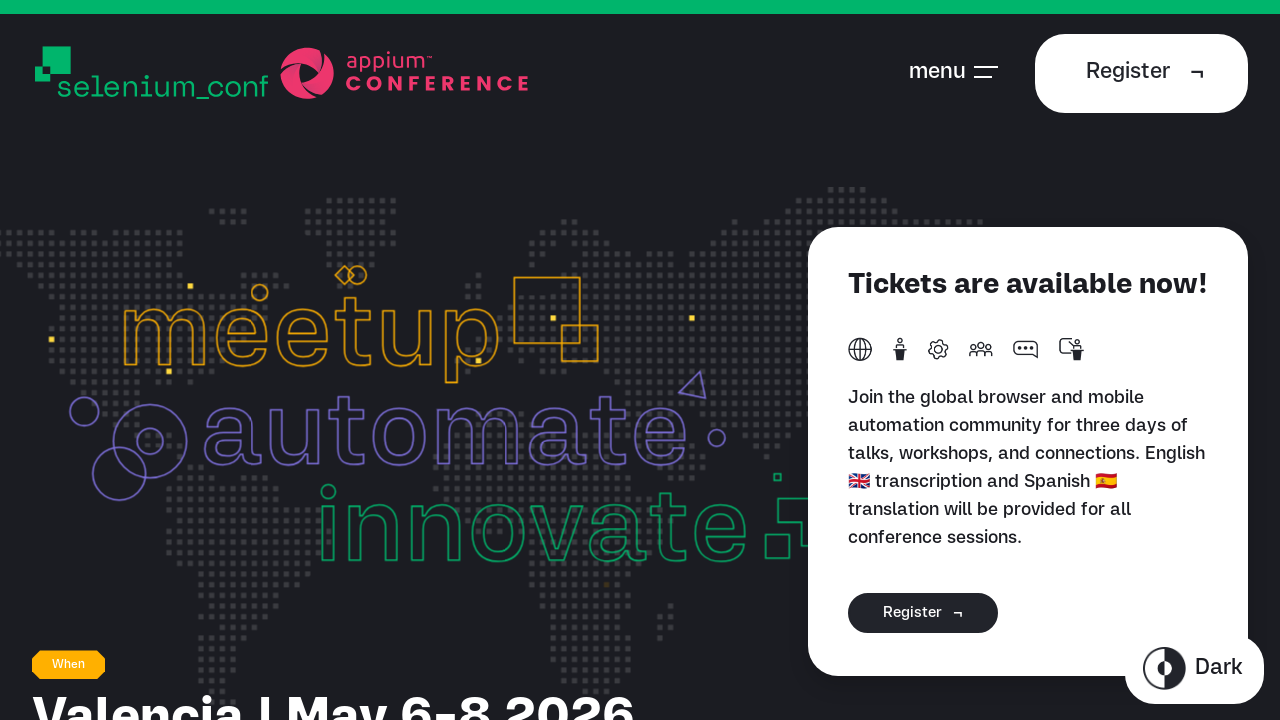

Navigated to discovered link: https://seleniumconf.com/register/
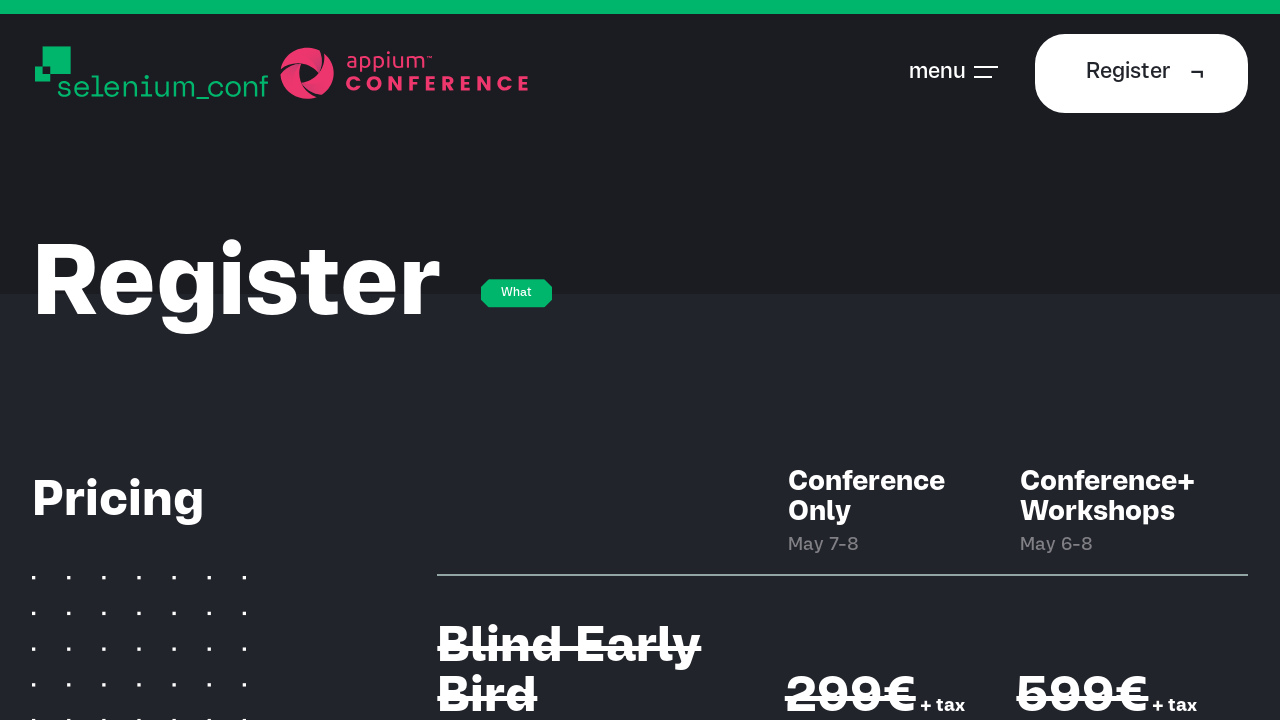

Waited for page DOM content to load
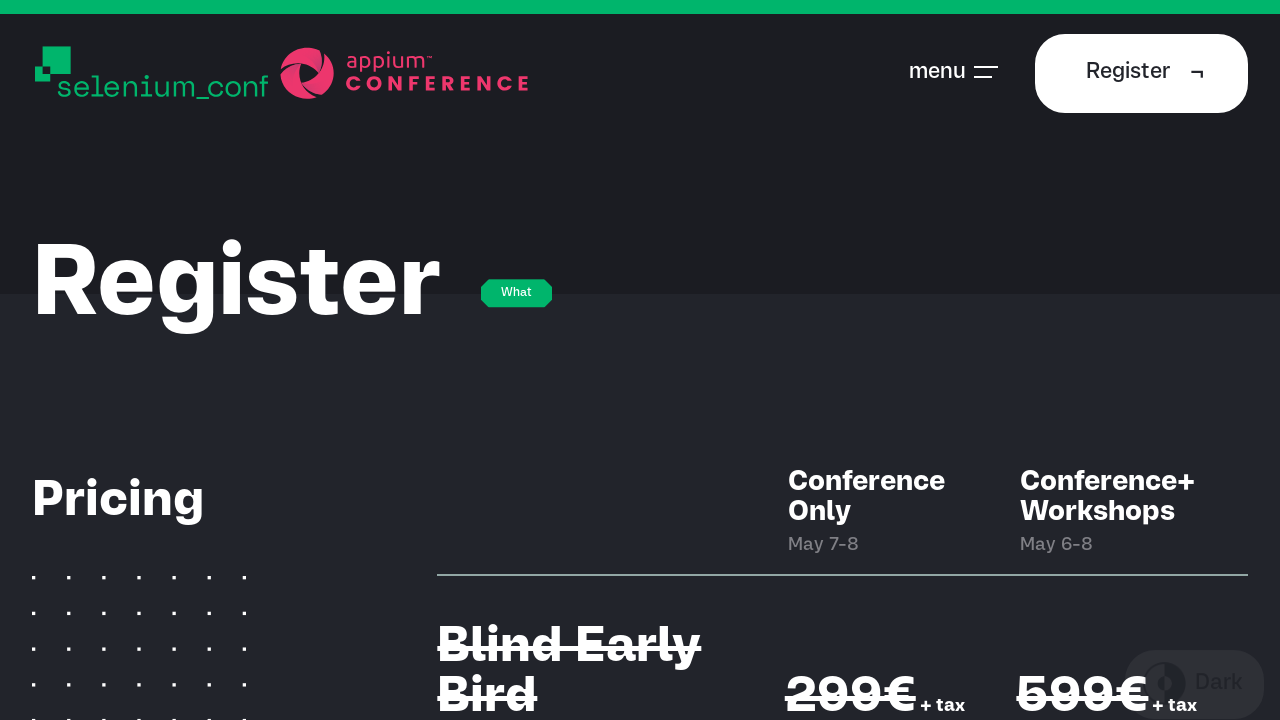

Located all anchor elements with href attributes
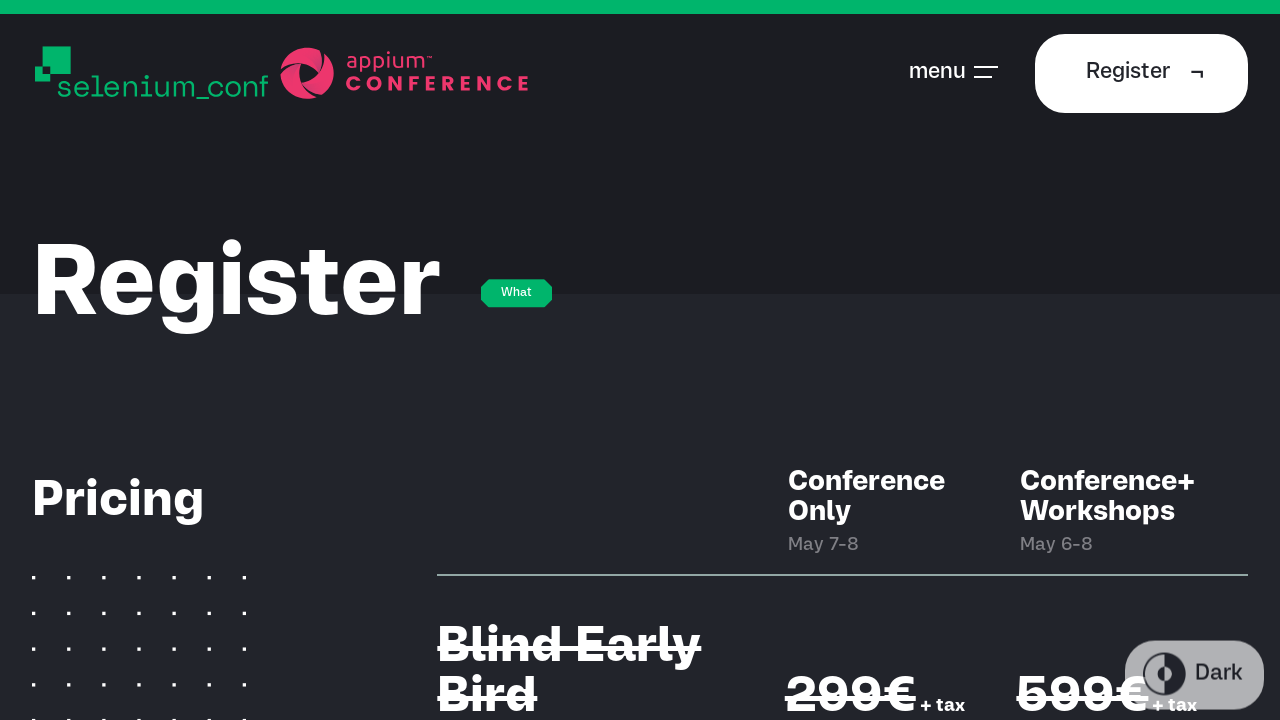

Retrieved href attribute: /
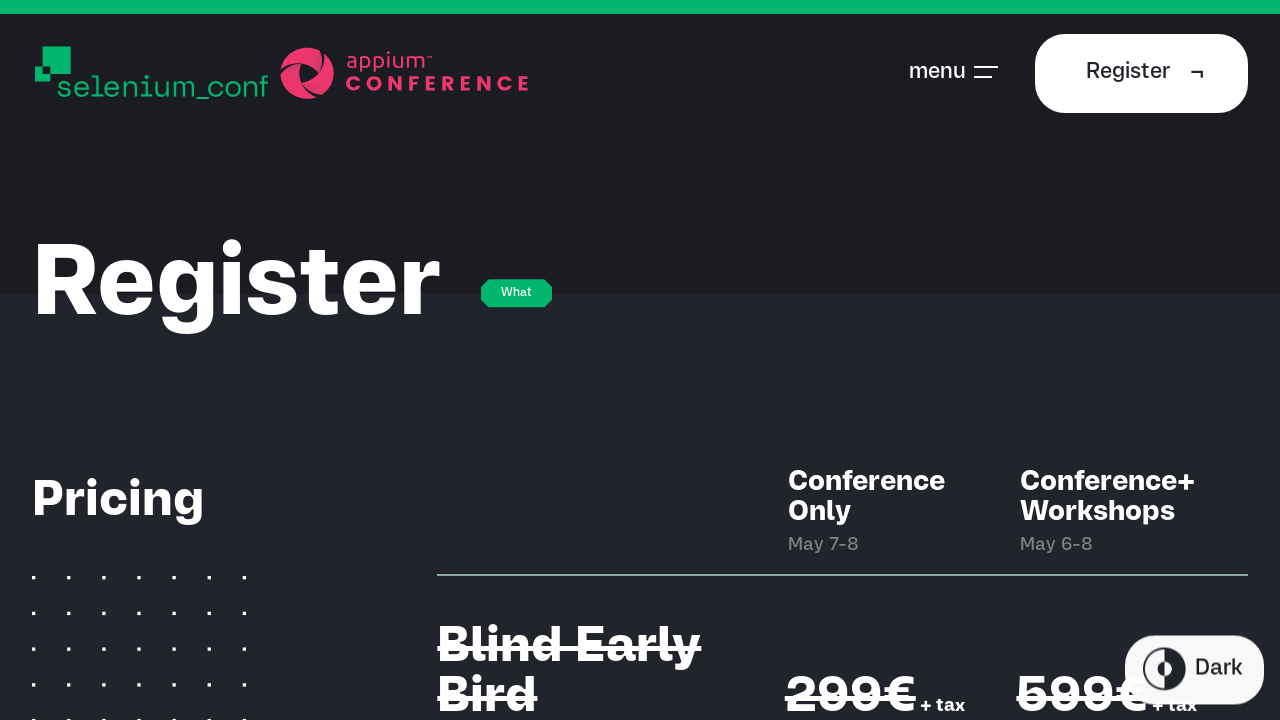

Retrieved href attribute: https://seleniumconf.com/register/
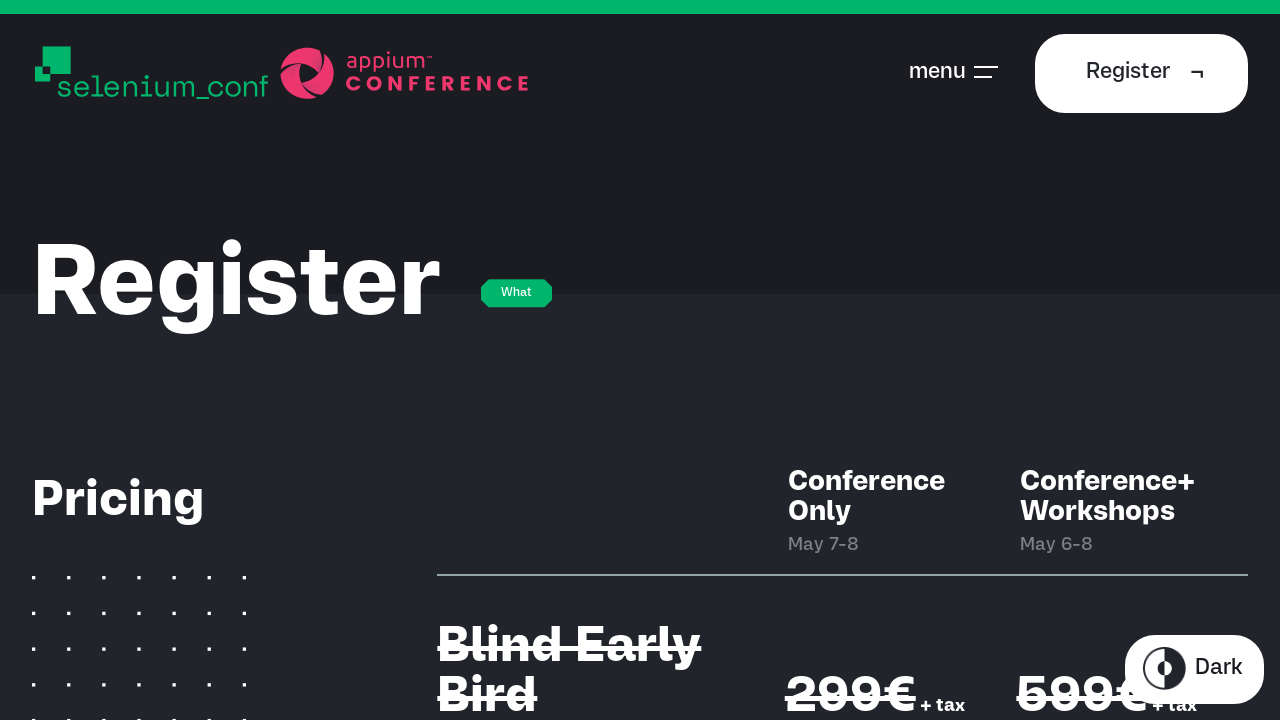

Retrieved href attribute: https://seleniumconf.com/
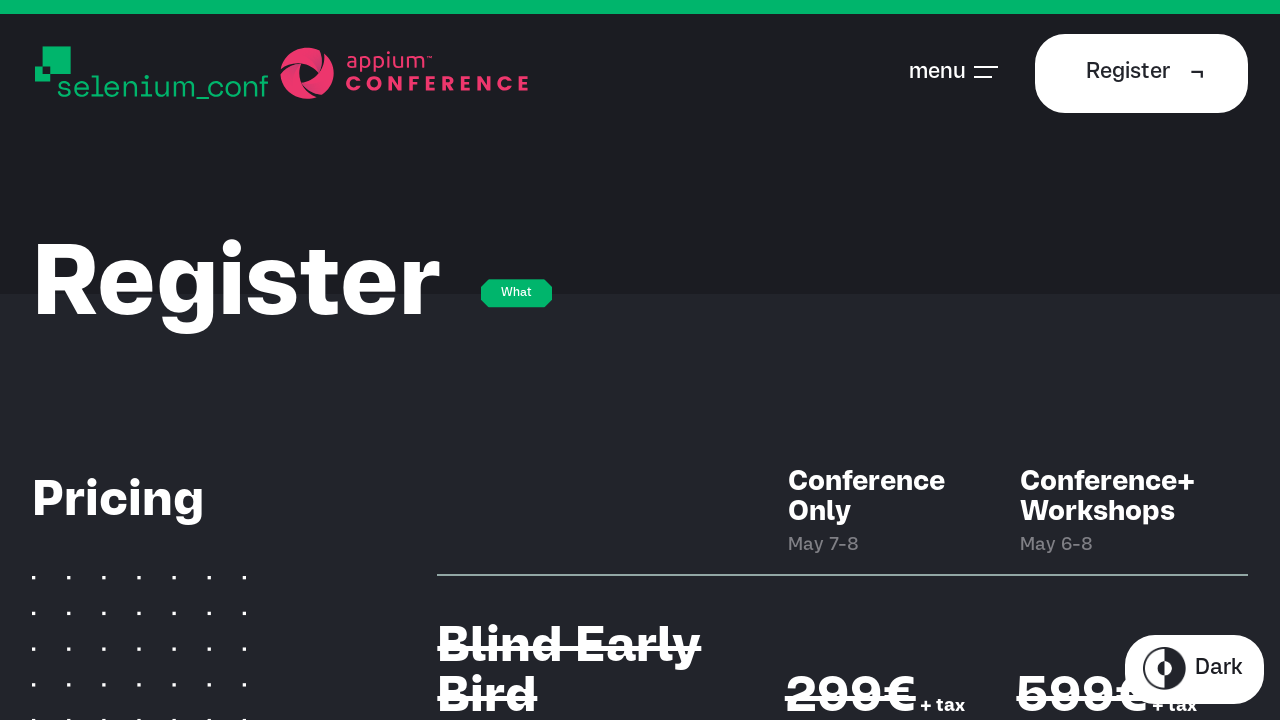

Retrieved href attribute: https://seleniumconf.com/register/
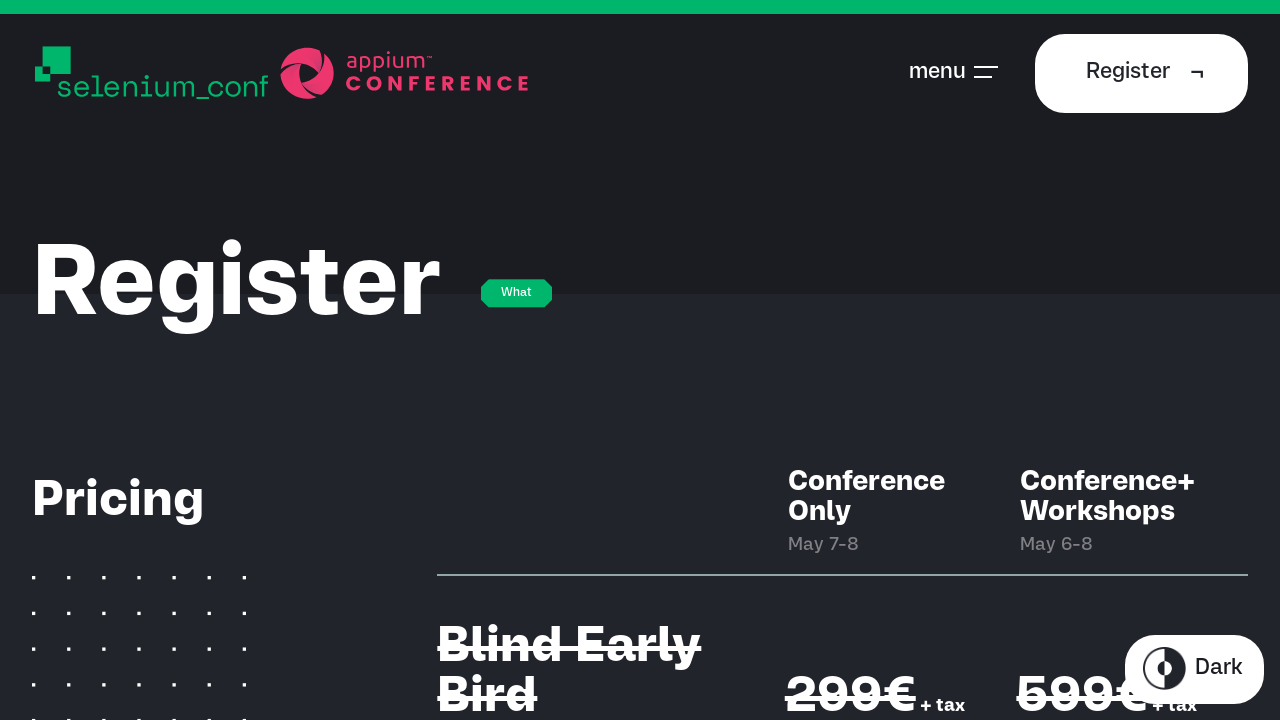

Retrieved href attribute: https://seleniumconf.com/workshops/
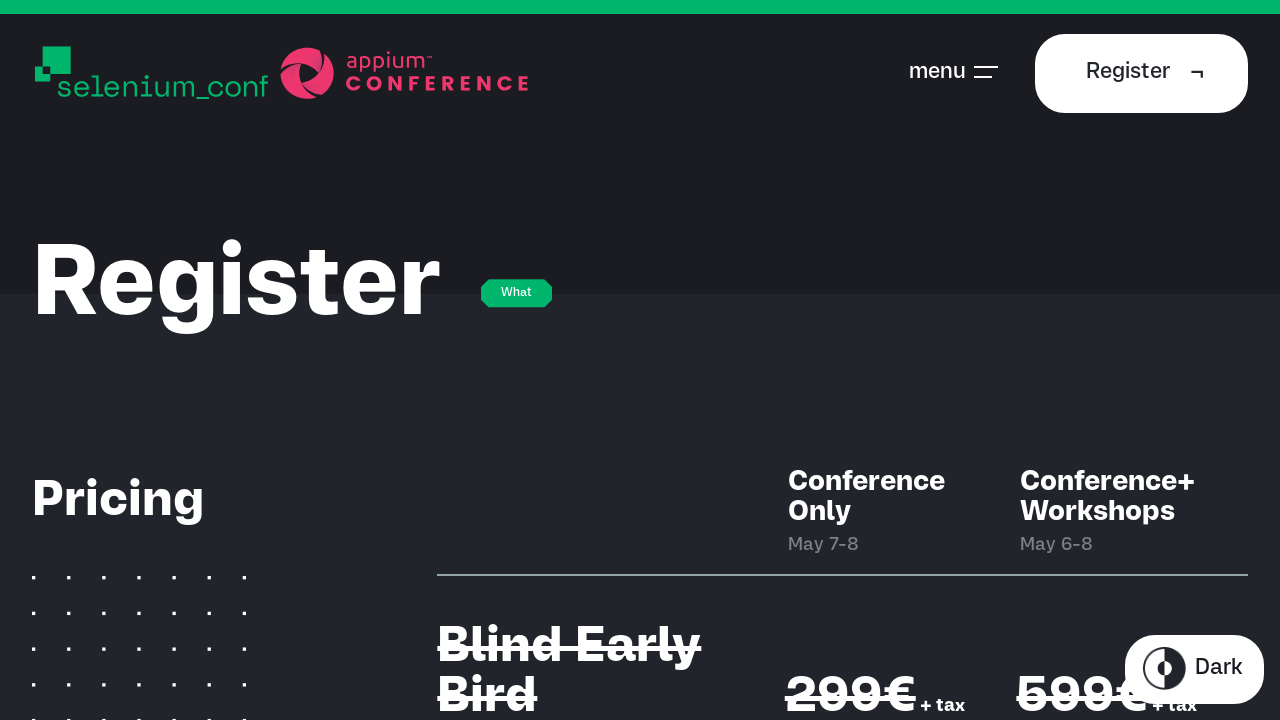

Added new internal link to visited list: https://seleniumconf.com/workshops/
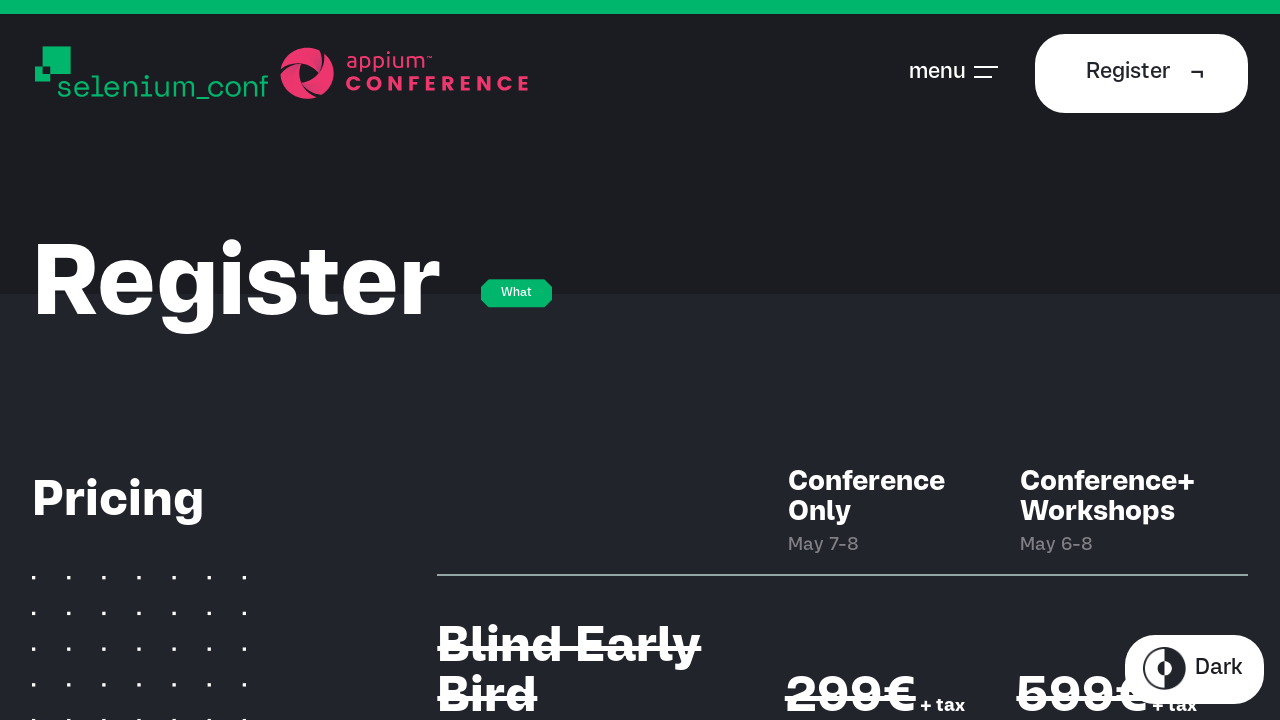

Navigated to discovered link: https://seleniumconf.com/workshops/
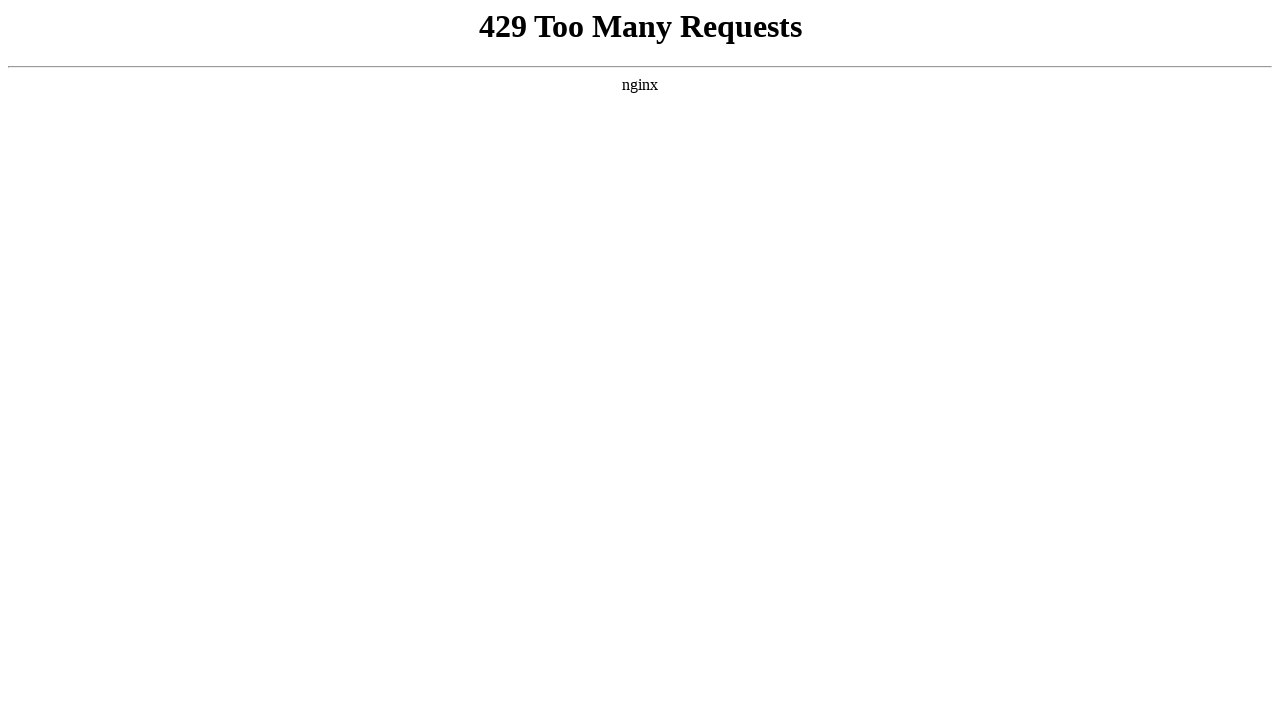

Waited for page DOM content to load
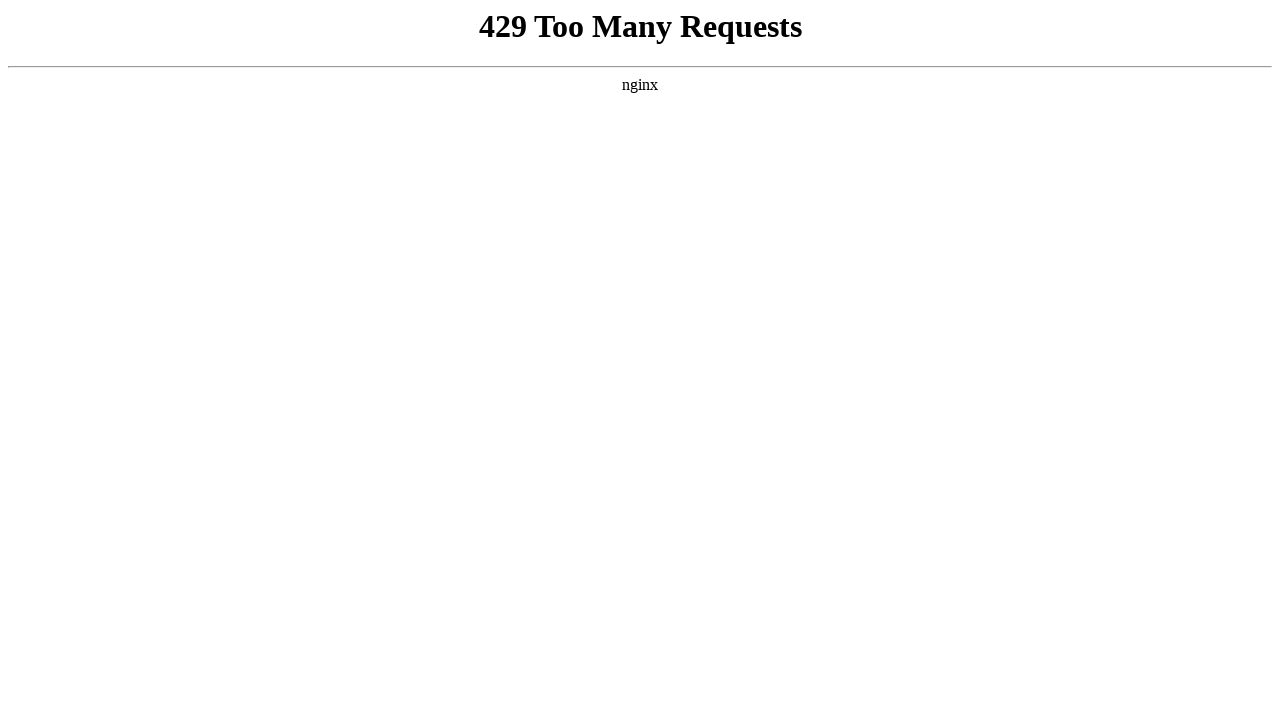

Located all anchor elements with href attributes
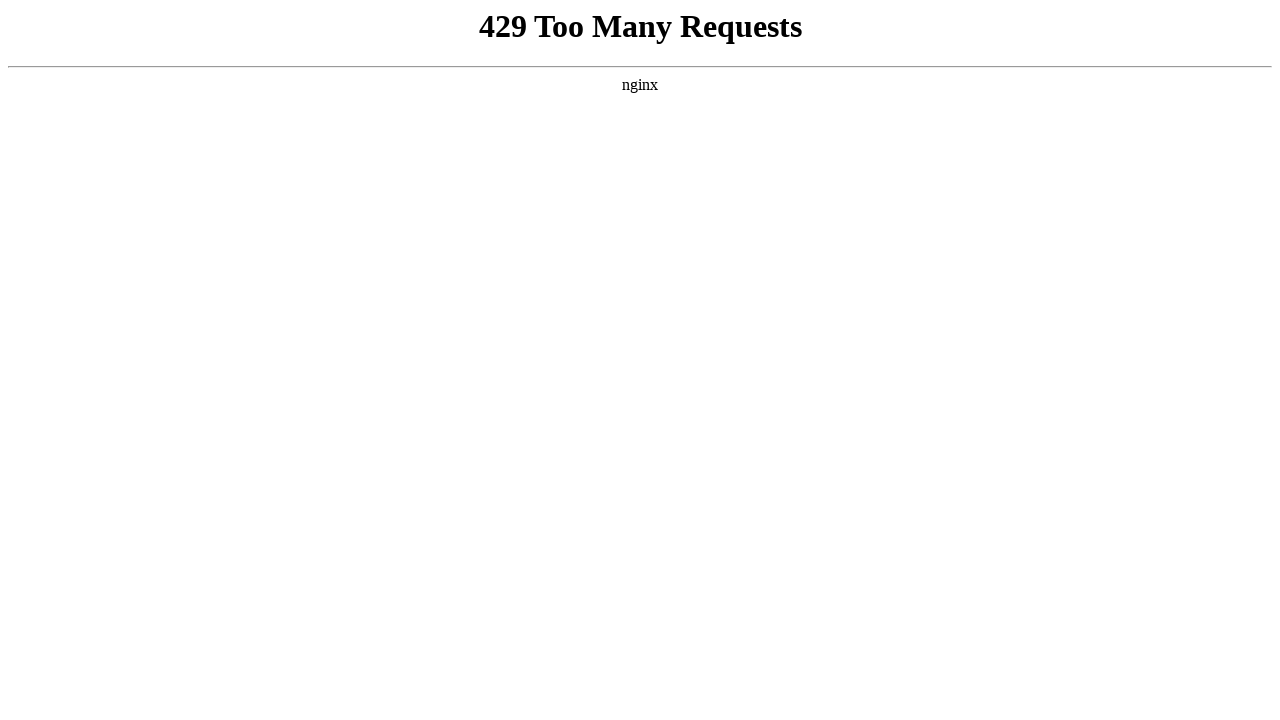

Located all anchor elements with href attributes
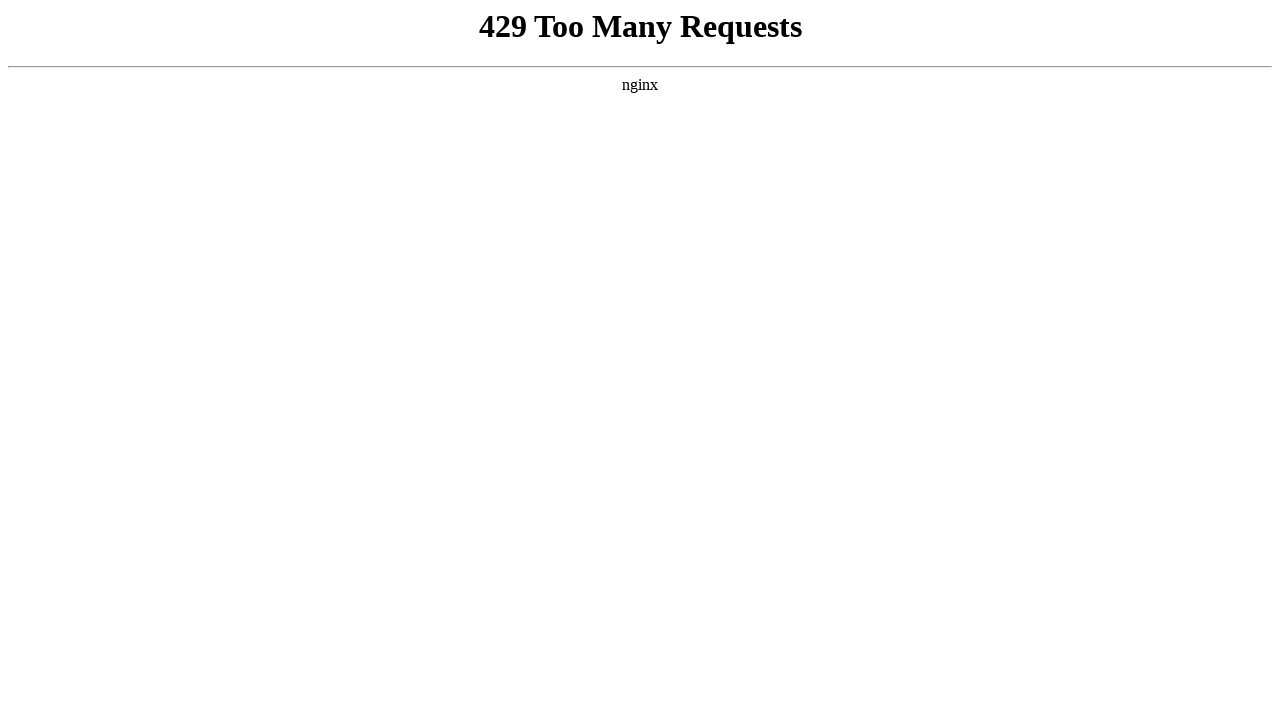

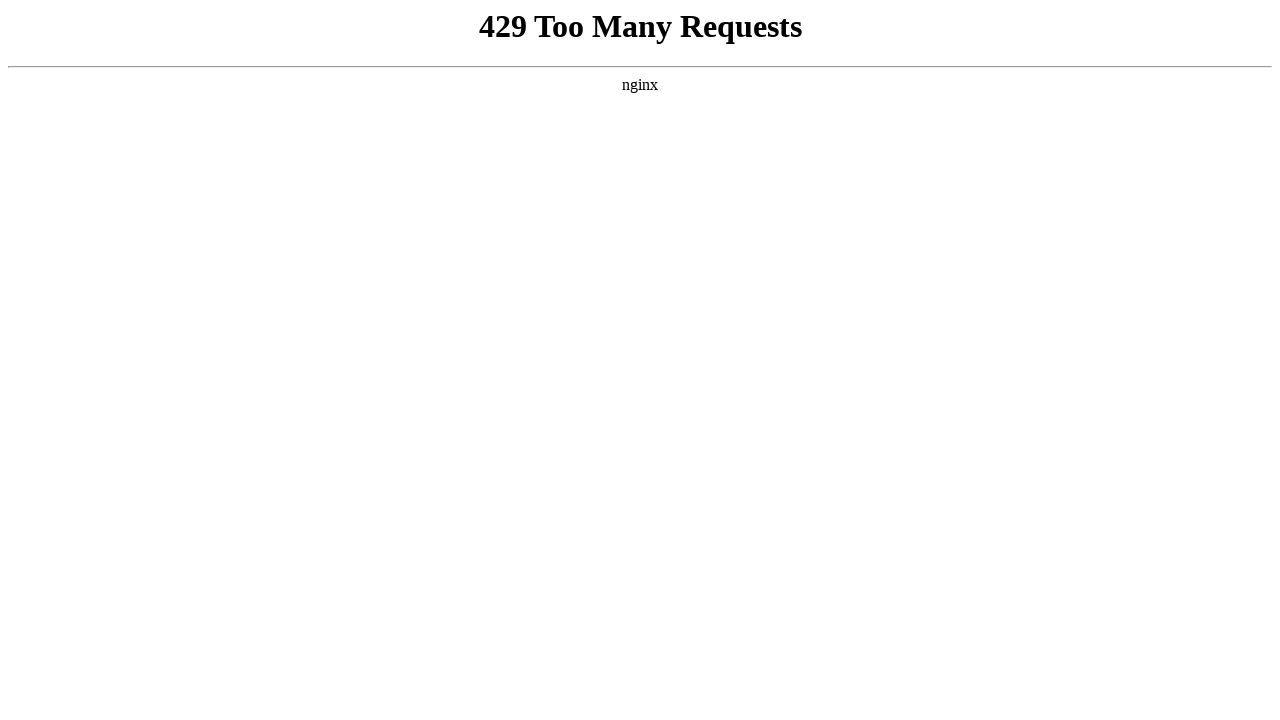